Tests resizing functionality by dragging the resize handle of a resizable element within an iframe

Starting URL: http://jqueryui.com/resizable/

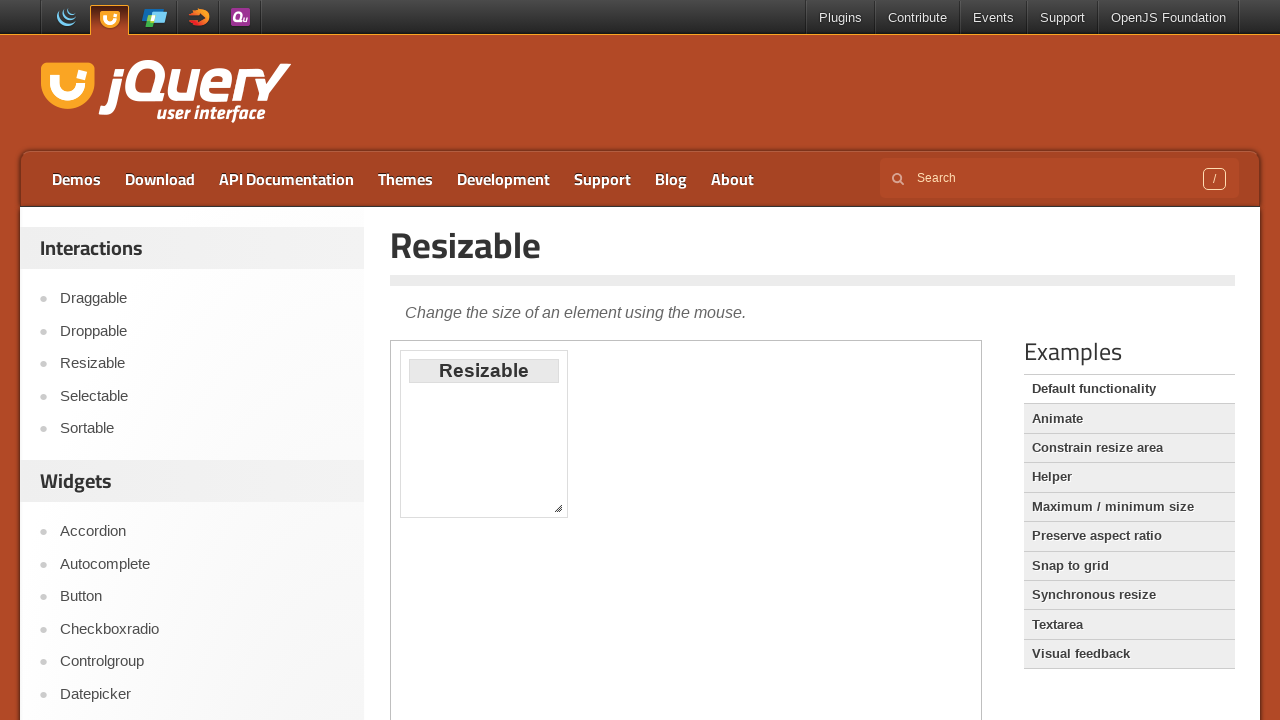

Located demo iframe
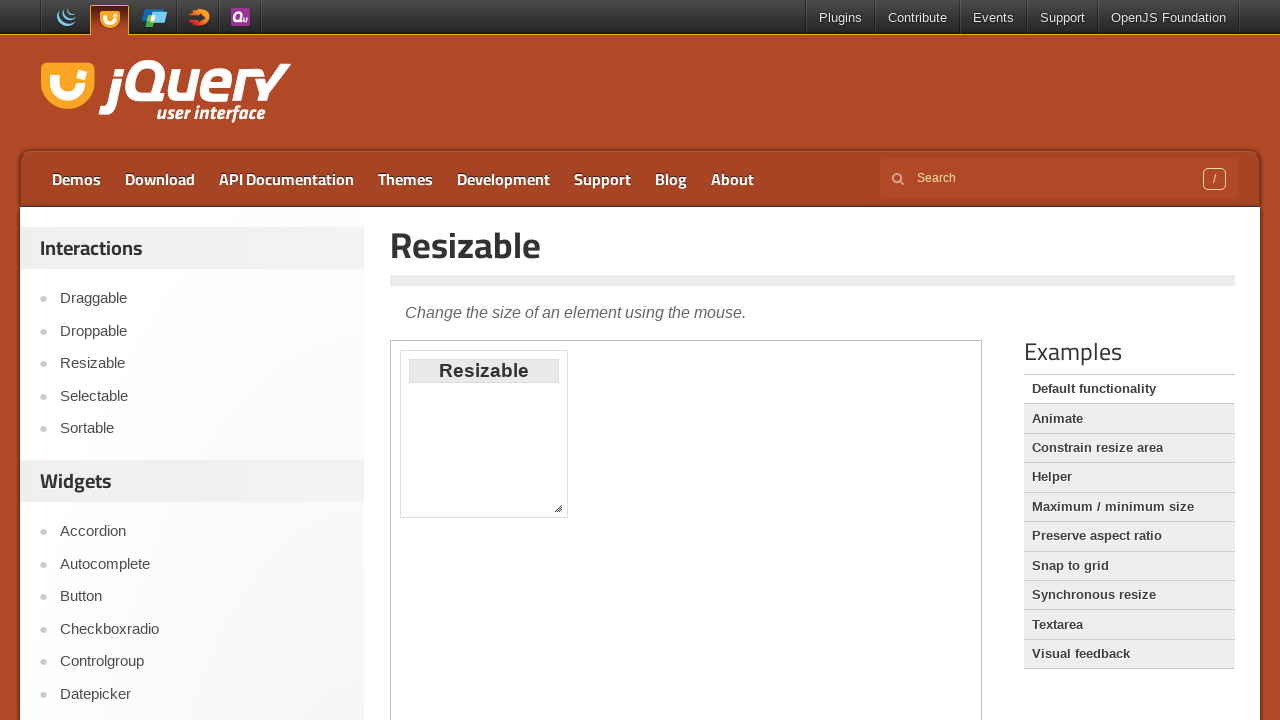

Located resize handle element
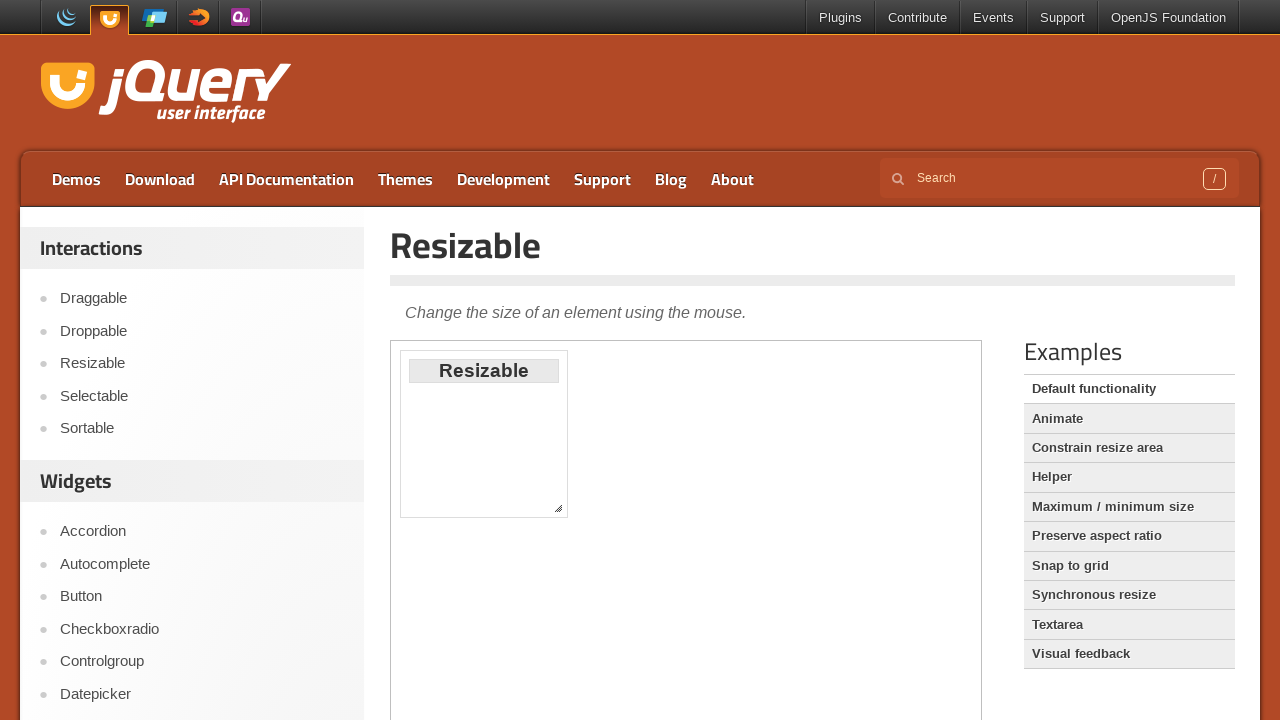

Retrieved bounding box of resize handle
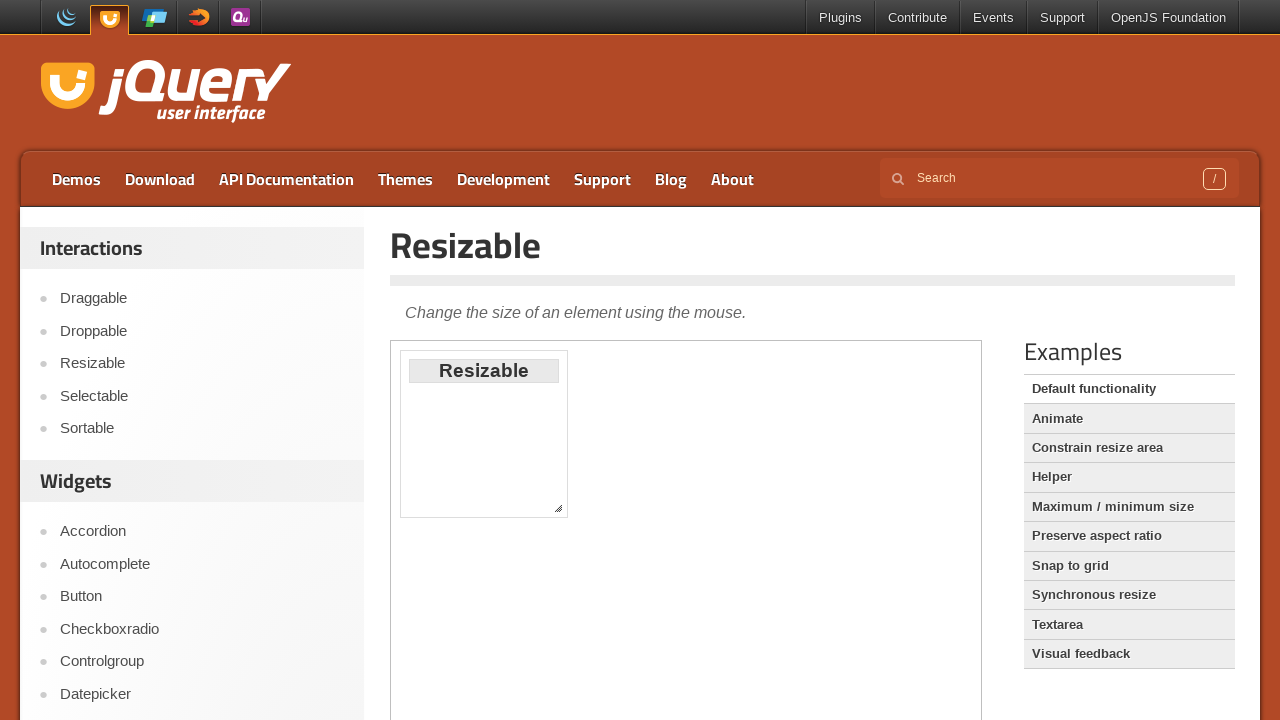

Moved mouse to center of resize handle at (558, 508)
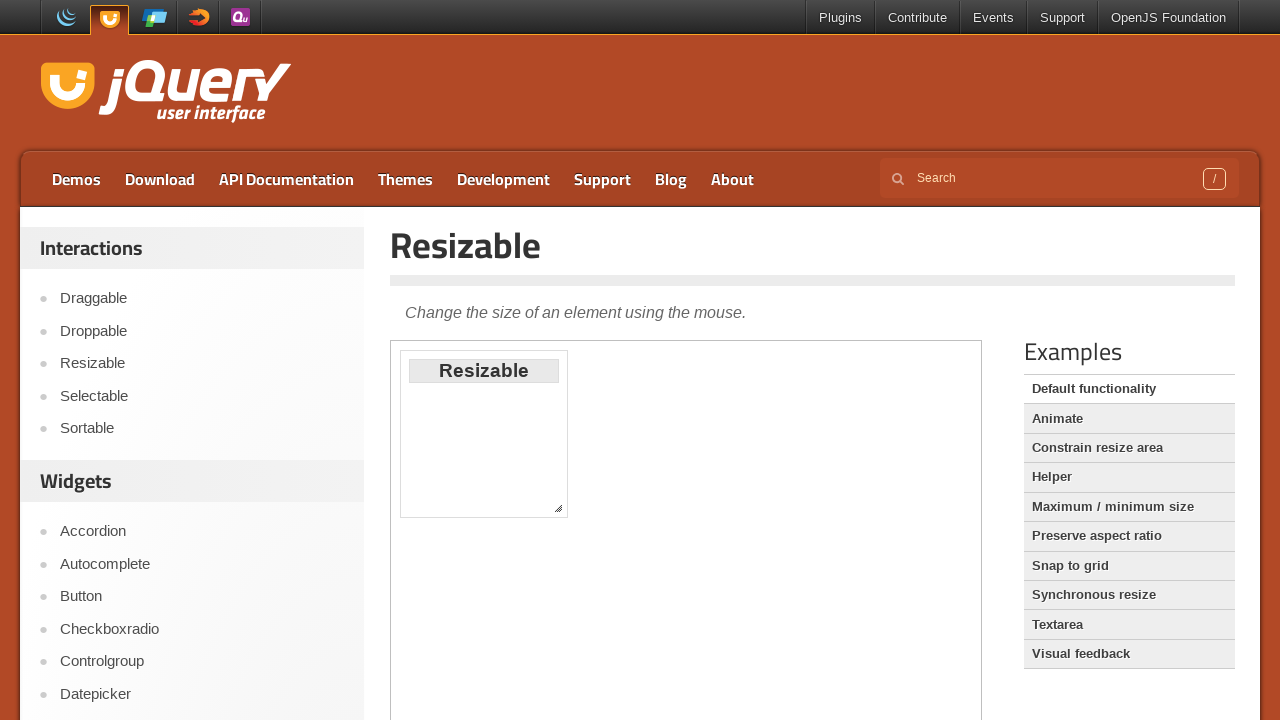

Pressed down mouse button on resize handle at (558, 508)
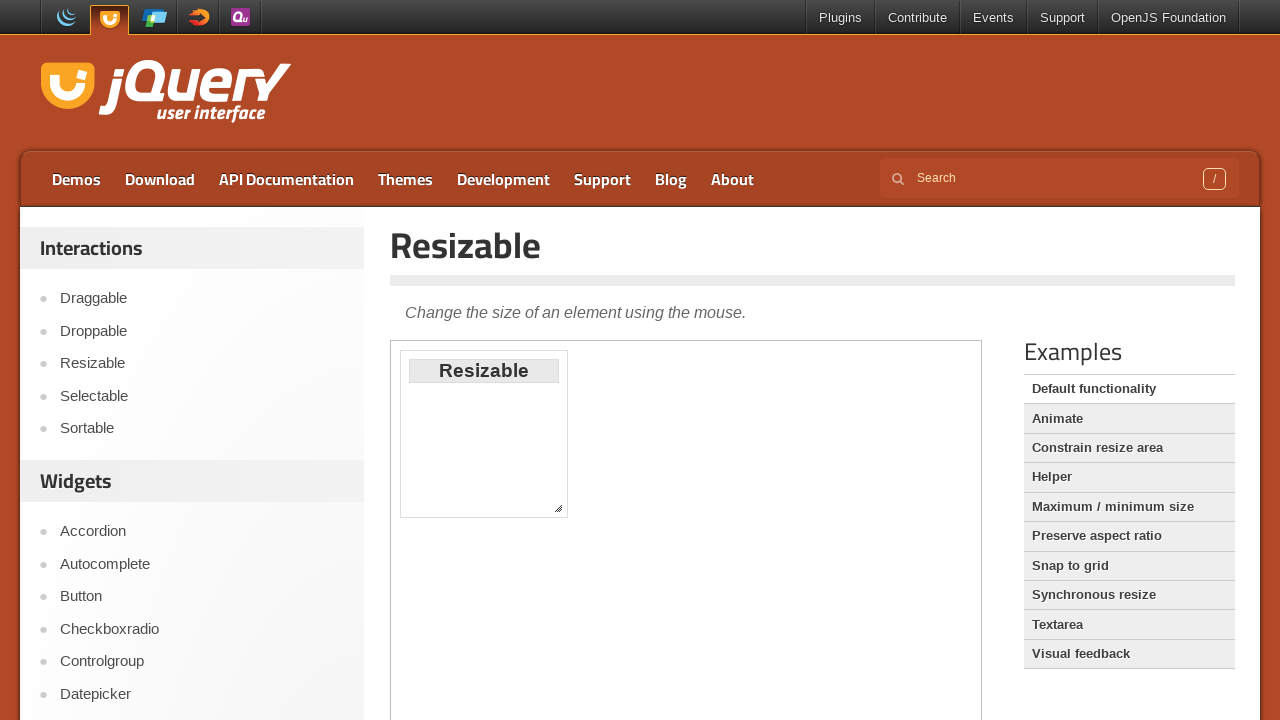

Dragged resize handle 100px right and 200px down at (658, 708)
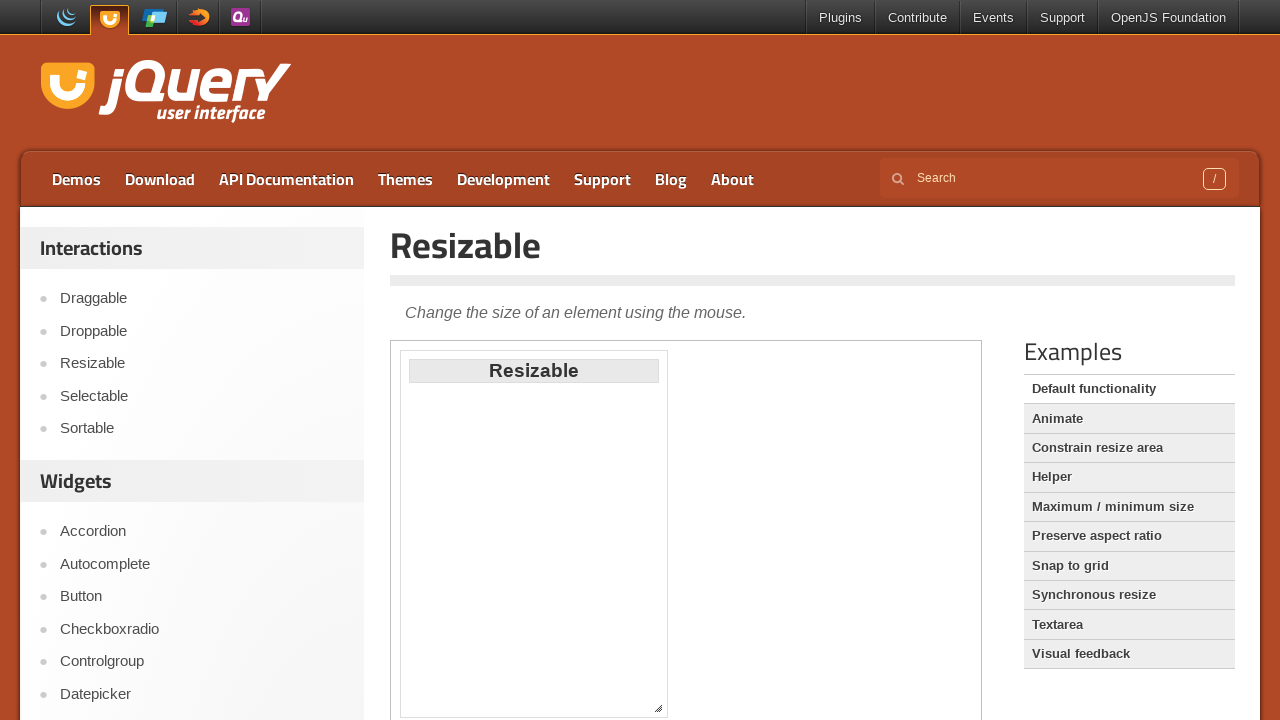

Released mouse button to complete resize operation at (658, 708)
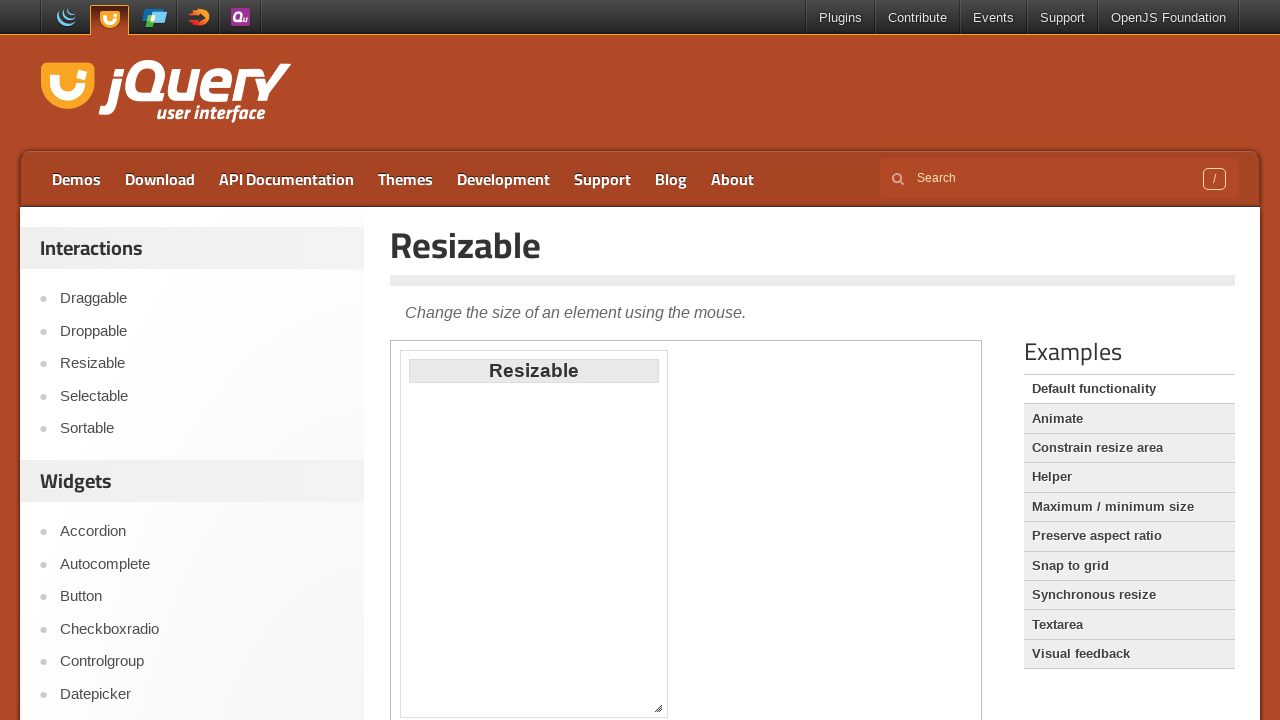

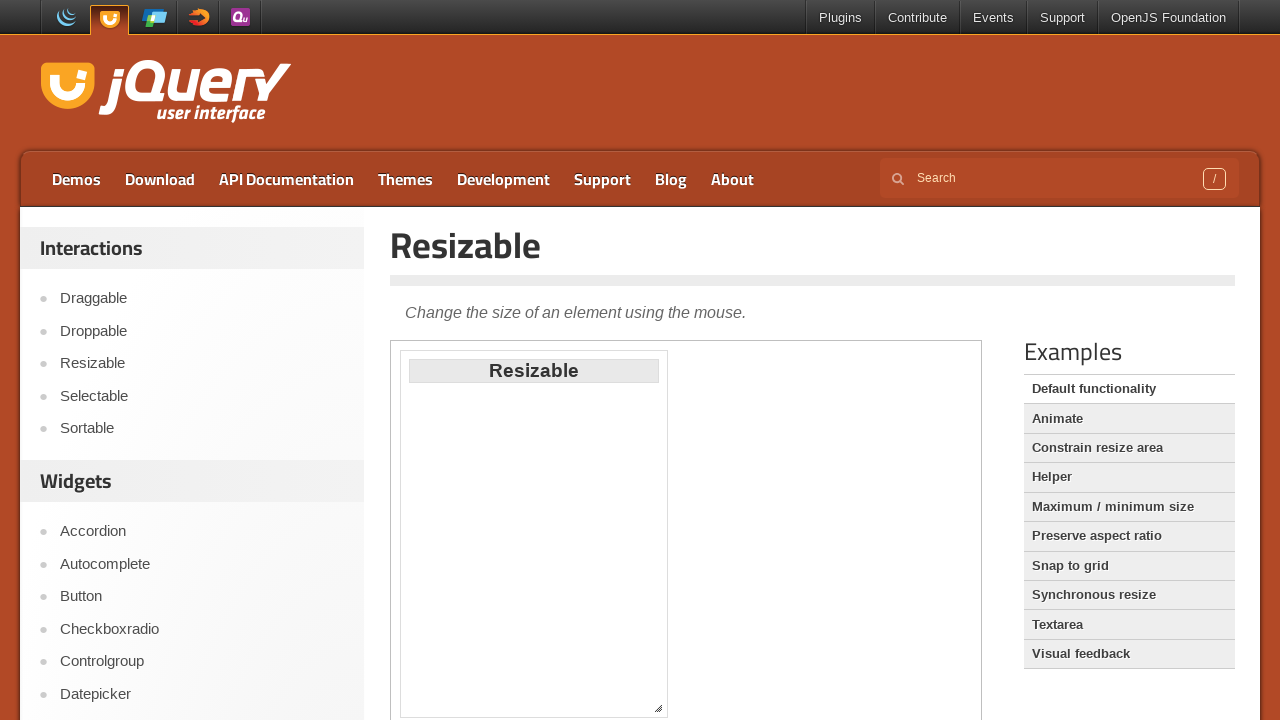